Tests the add/remove elements functionality by clicking the Add Element button, verifying the Delete button appears, then clicking Delete to remove it

Starting URL: https://the-internet.herokuapp.com/add_remove_elements/

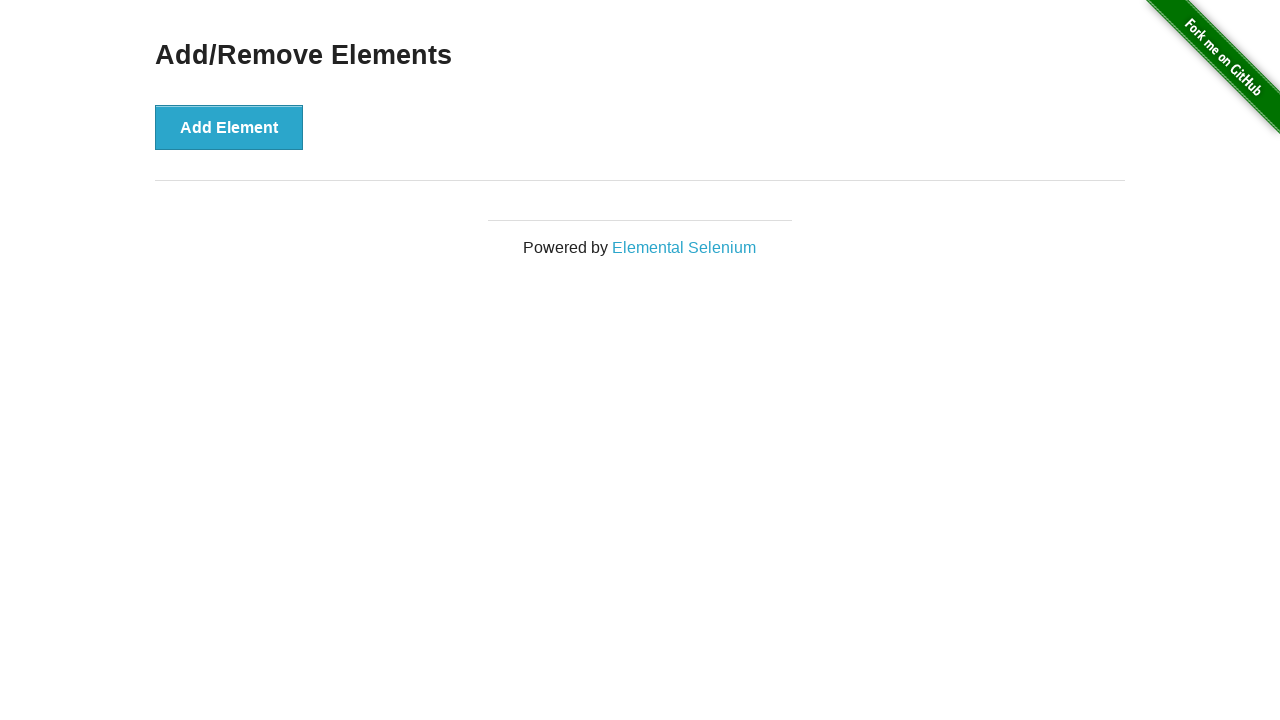

Clicked the Add Element button at (229, 127) on text='Add Element'
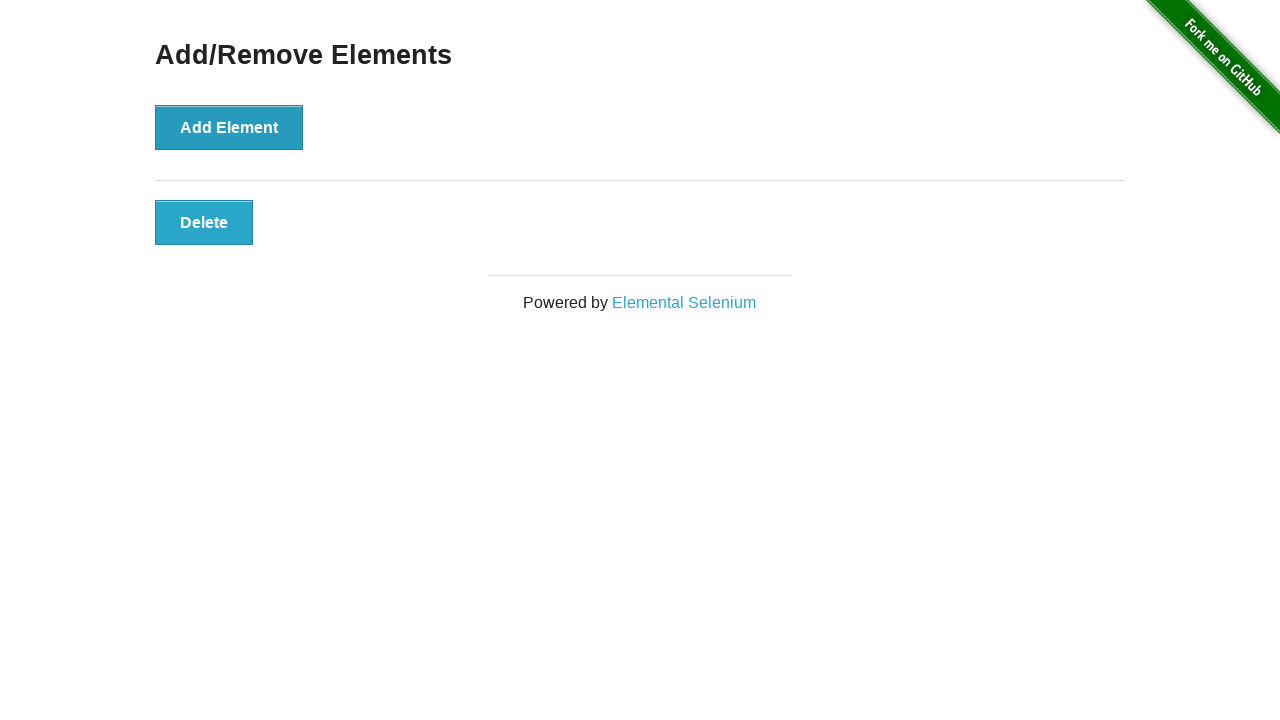

Verified the Delete button is visible
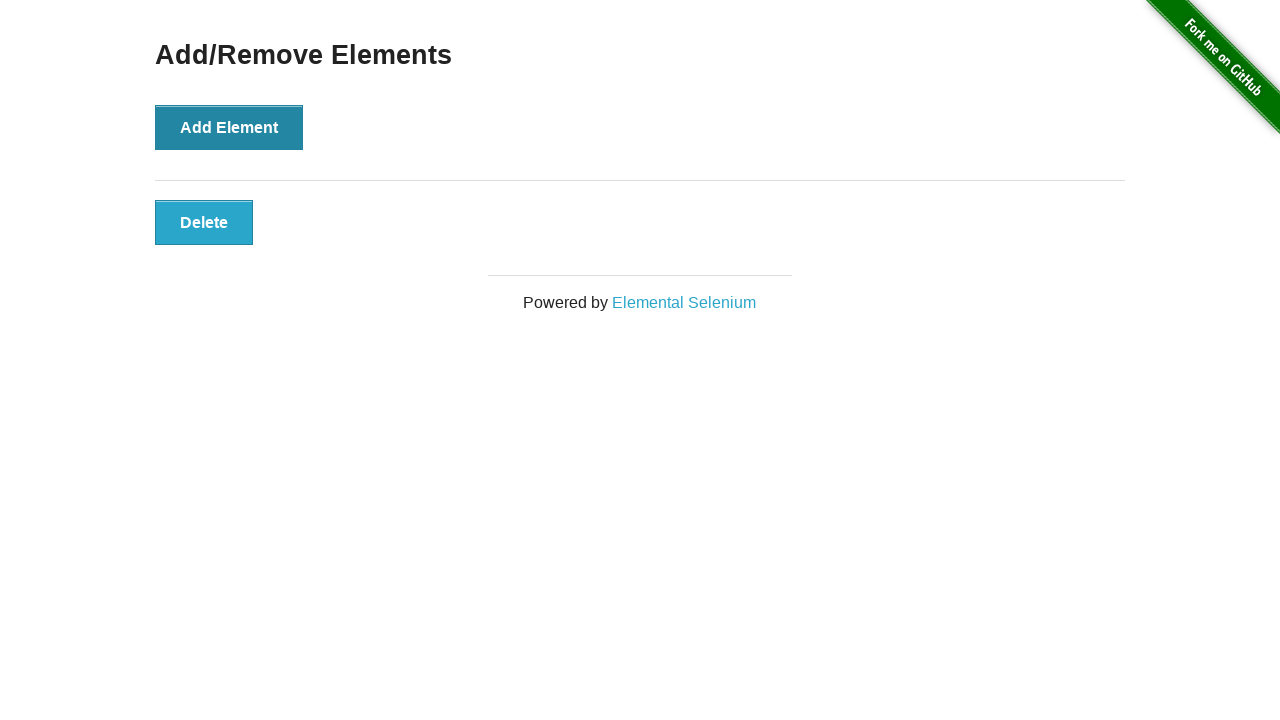

Clicked the Delete button to remove the element at (204, 222) on text='Delete'
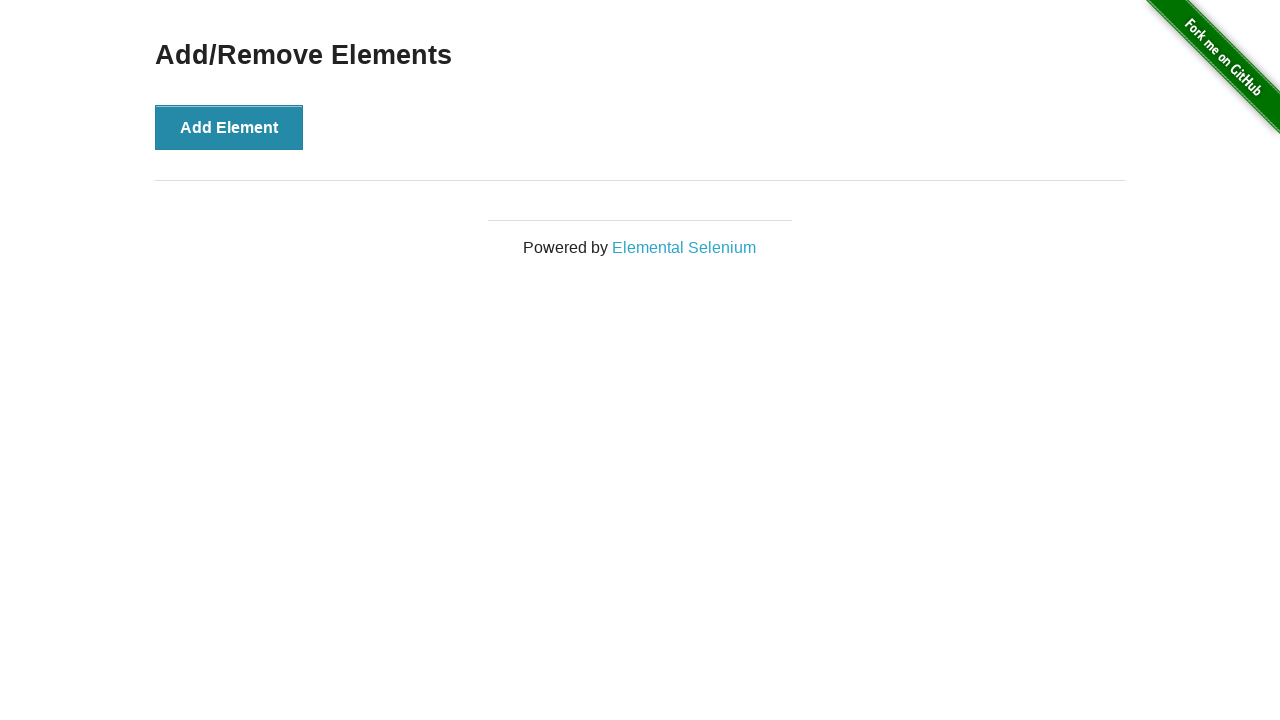

Verified the Add/Remove Elements header is still visible after deletion
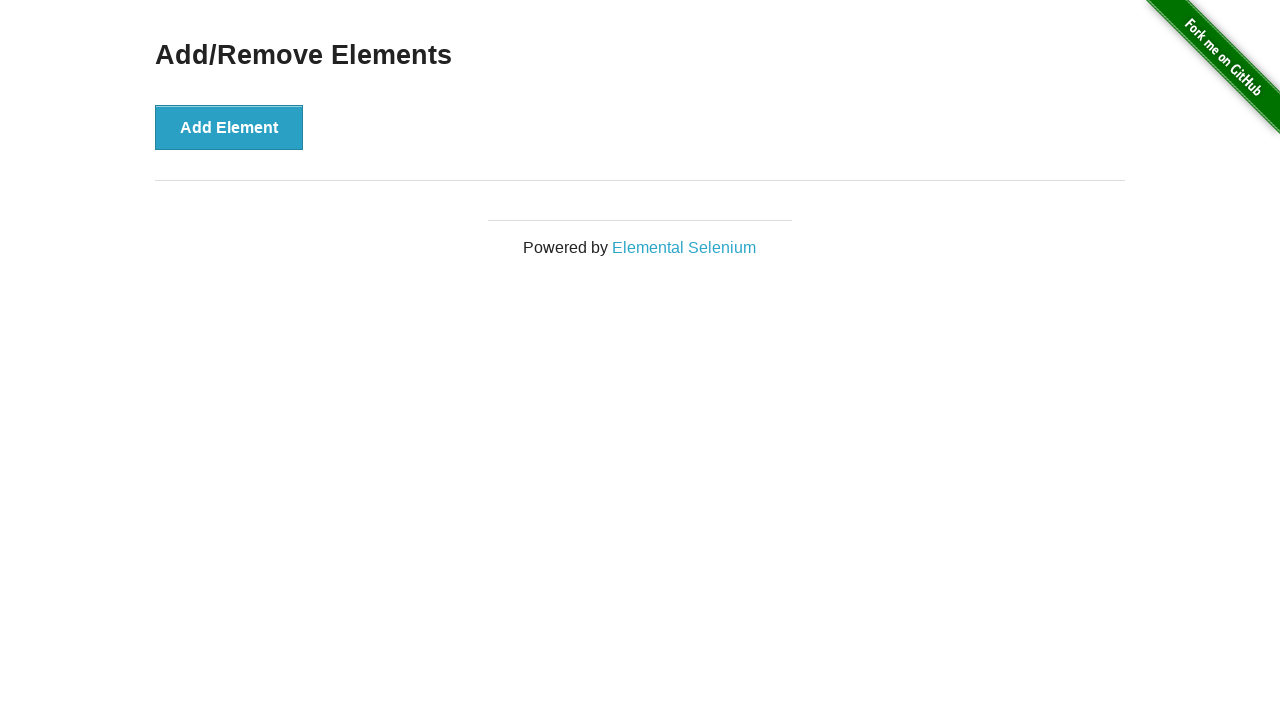

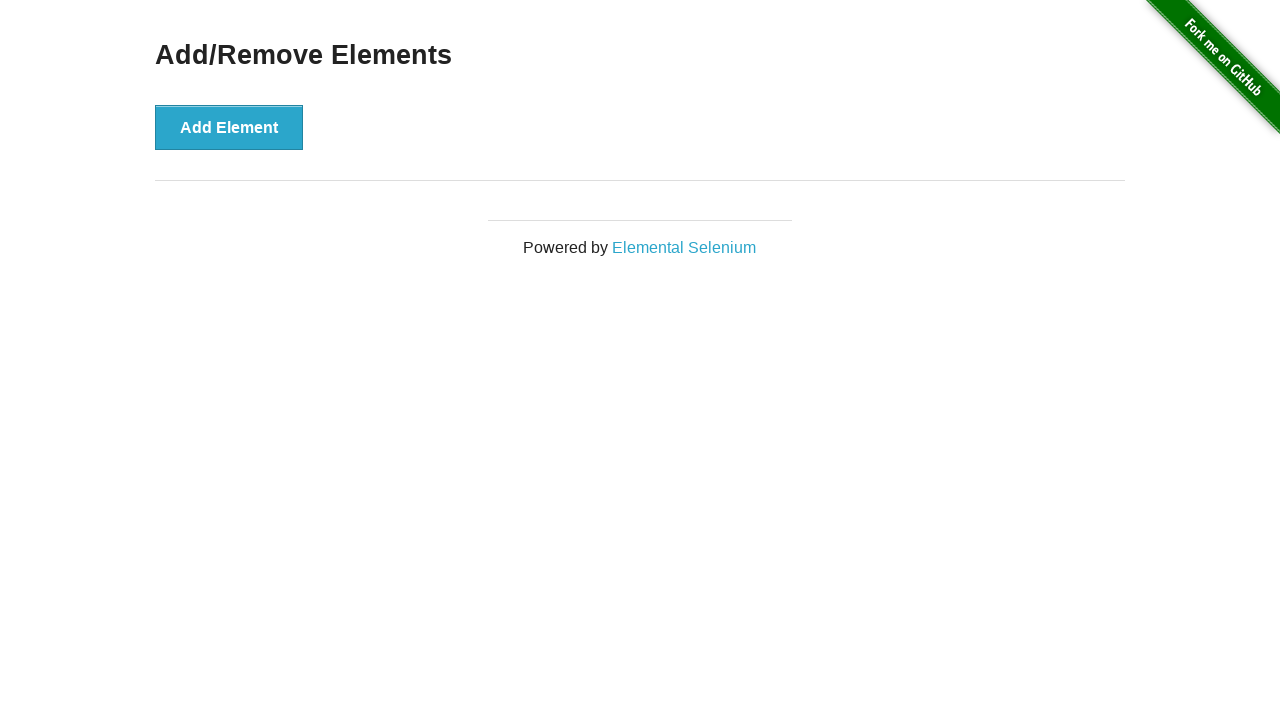